Tests a simple date picker by directly filling a date input field with a specific date value

Starting URL: https://www.lambdatest.com/selenium-playground/bootstrap-date-picker-demo

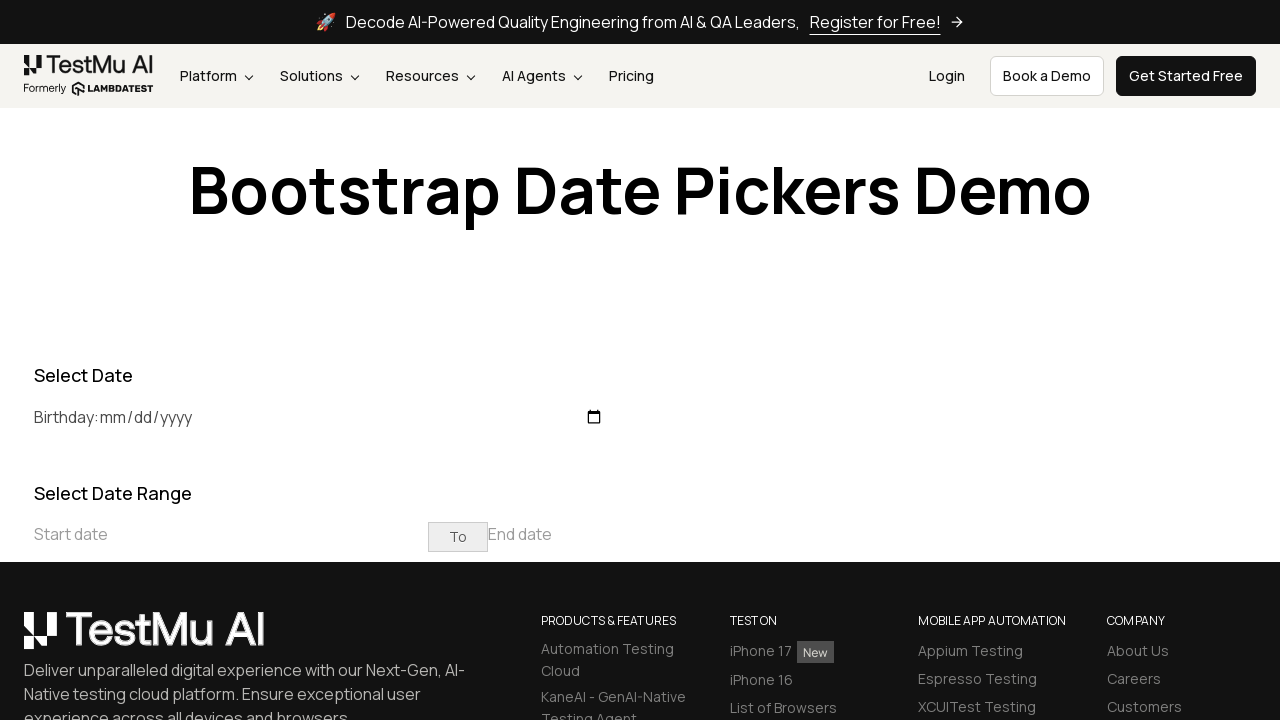

Navigated to Bootstrap date picker demo page
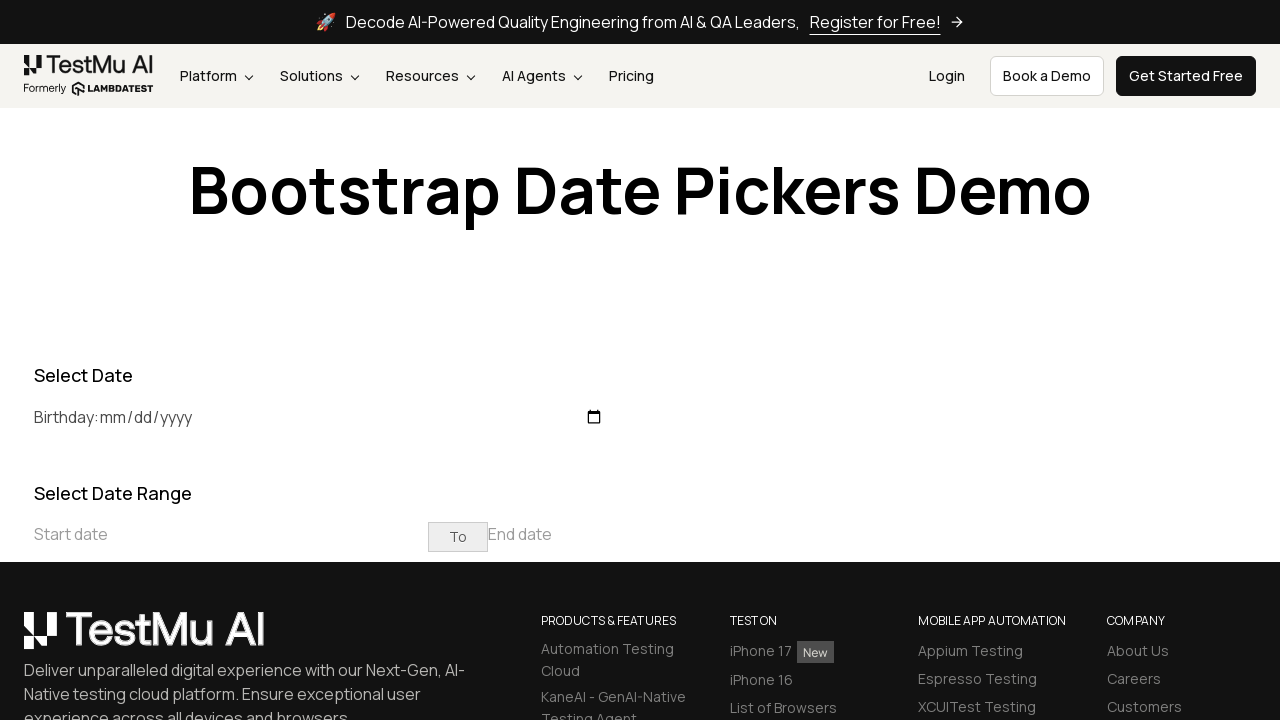

Filled birthday date input field with '1995-12-09' on #birthday
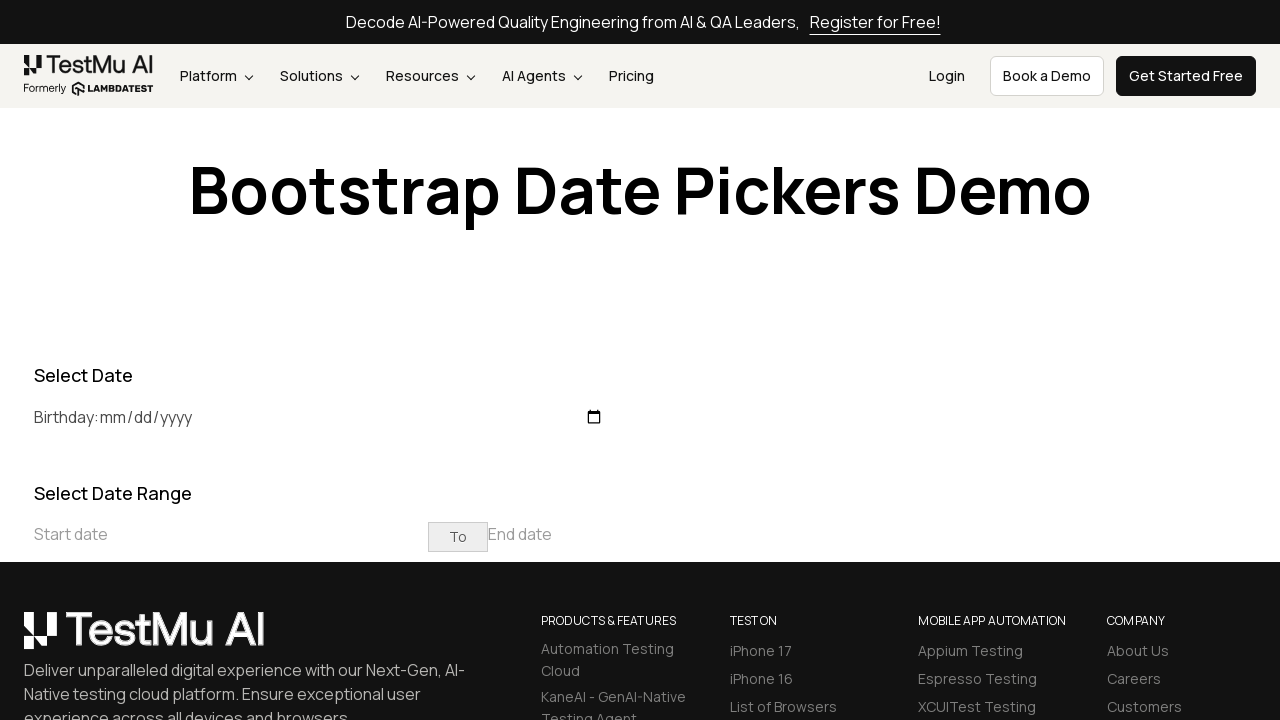

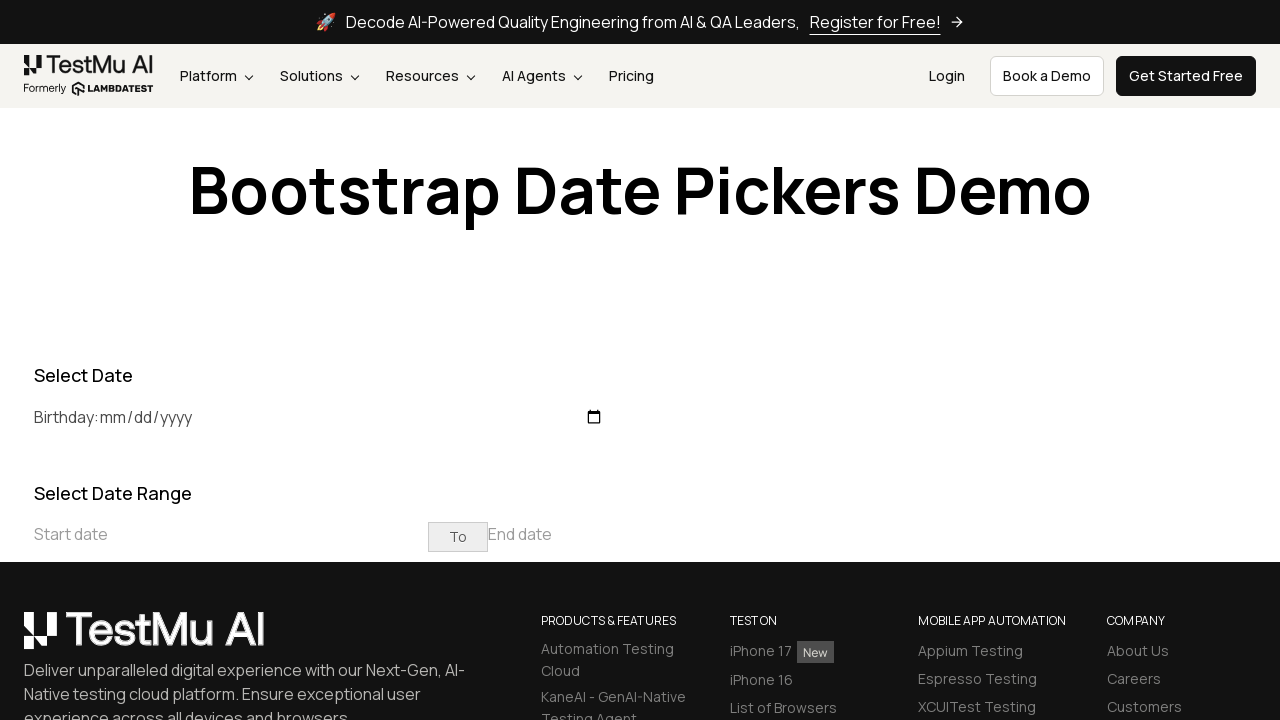